Tests the Demoblaze e-commerce site by navigating to different product categories (Phones, Laptops, Monitors) and verifying that specific products are visible and displaying prices.

Starting URL: https://demoblaze.com/

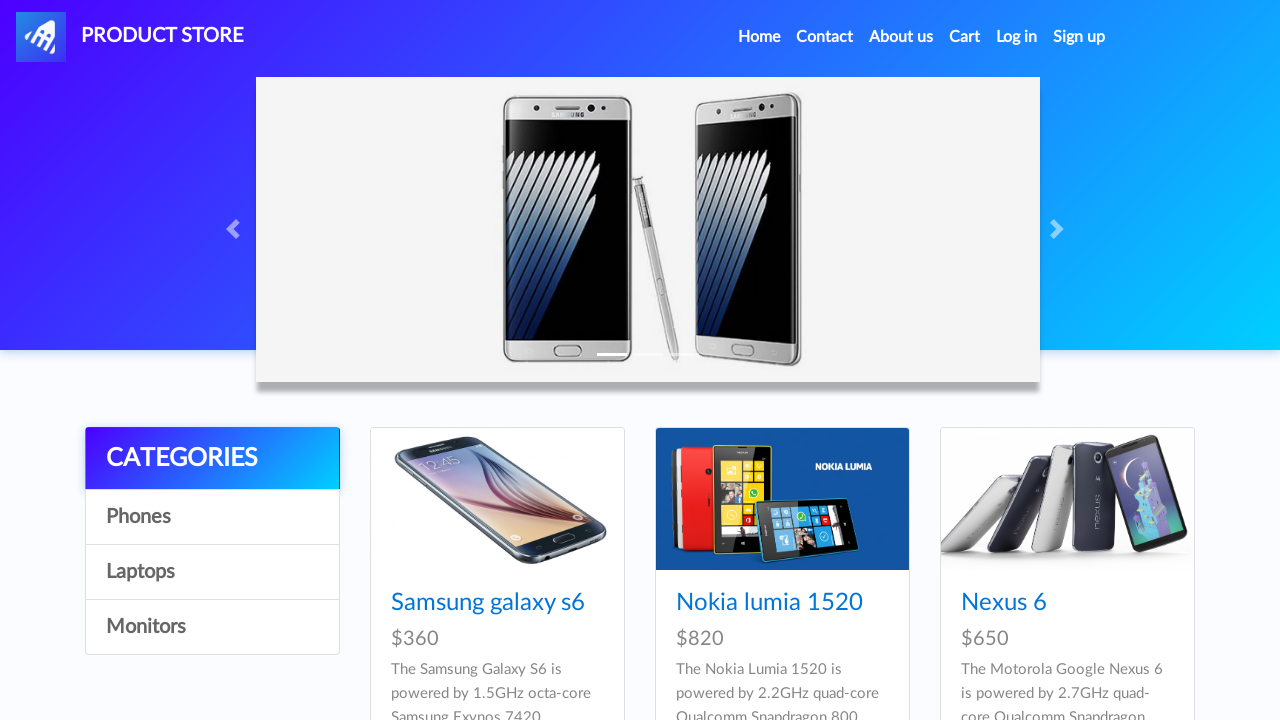

Navigated to Demoblaze home page to search for Phones
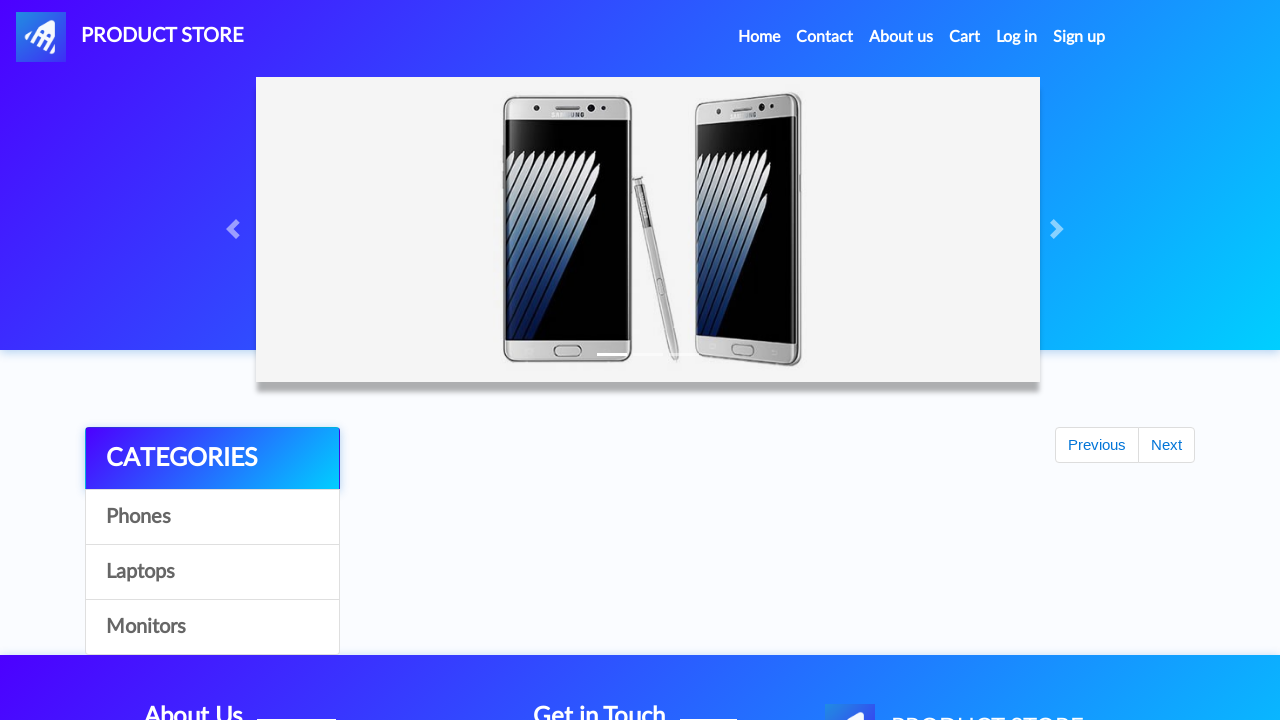

Waited for category navigation to load
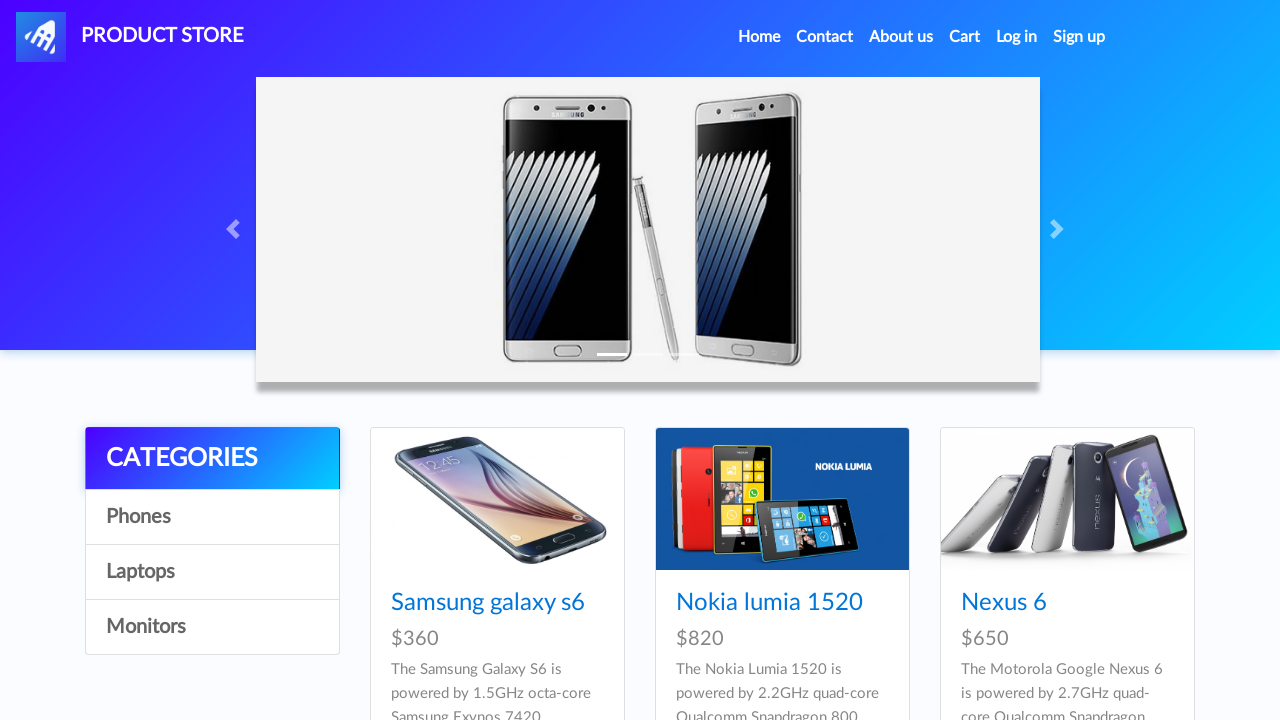

Clicked on Phones category at (212, 517) on xpath=//a[text()='Phones']
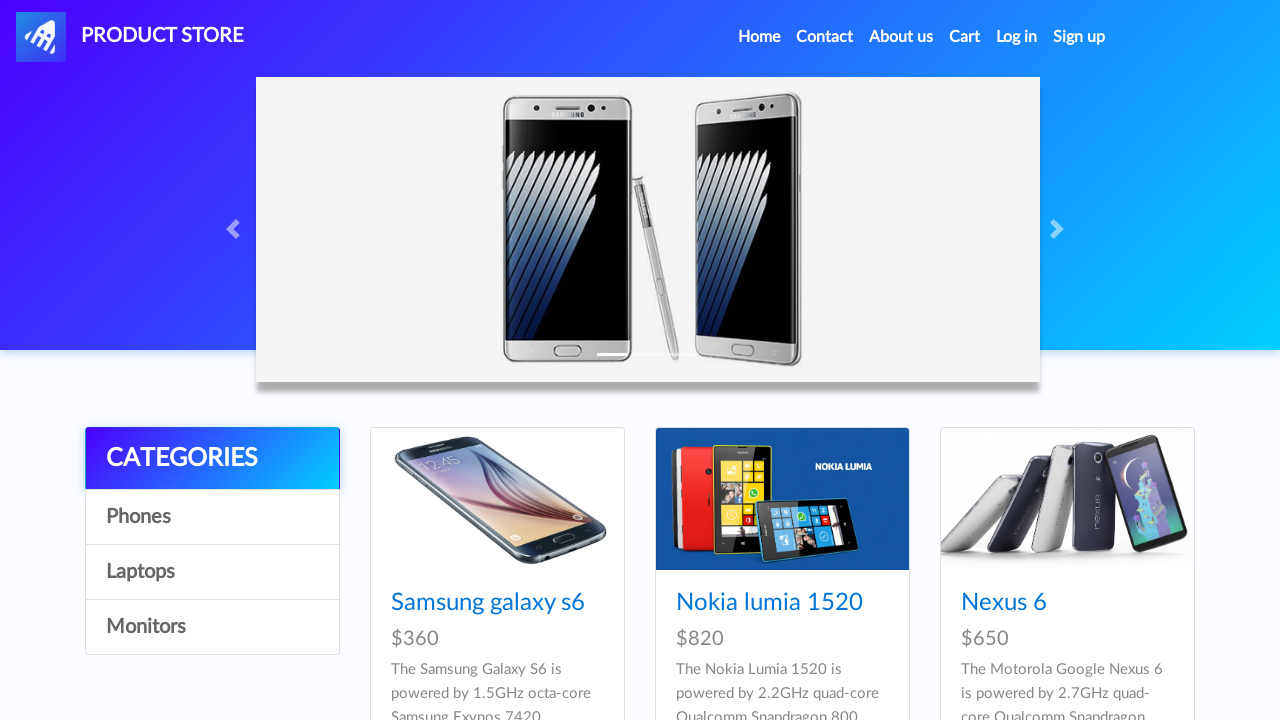

Phones category page DOM loaded
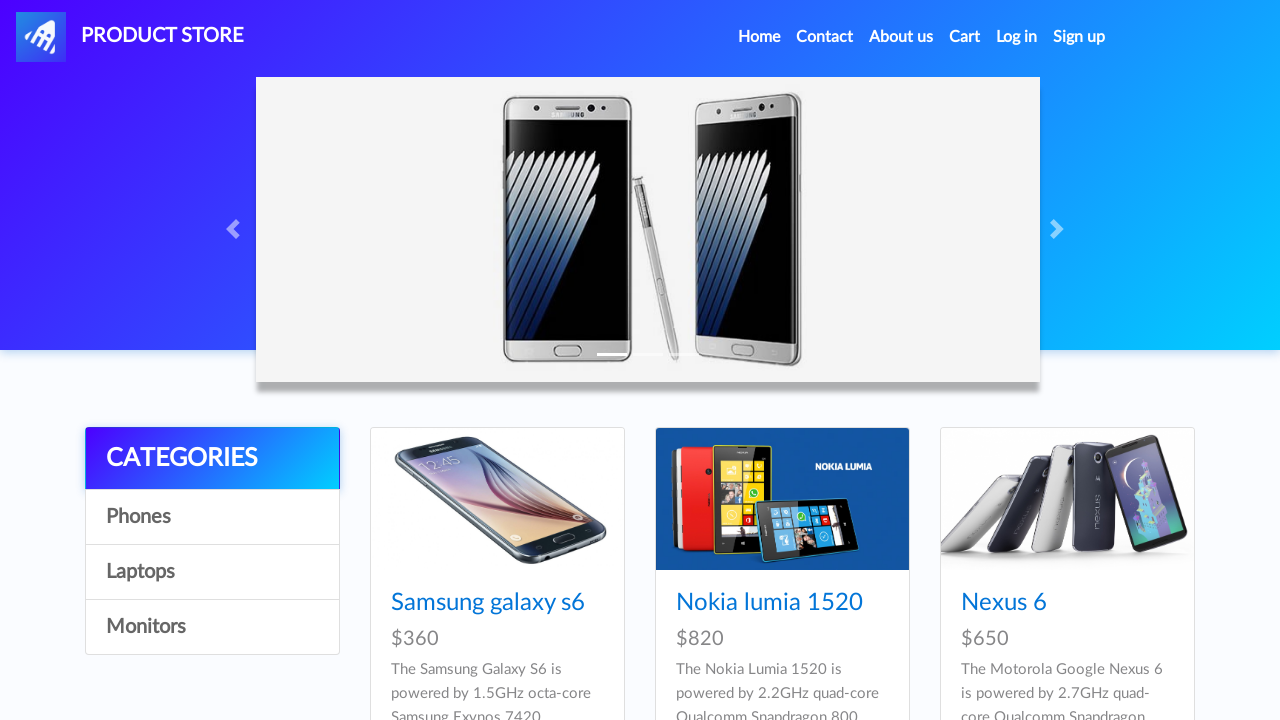

Waited 2 seconds for Phones products to fully render
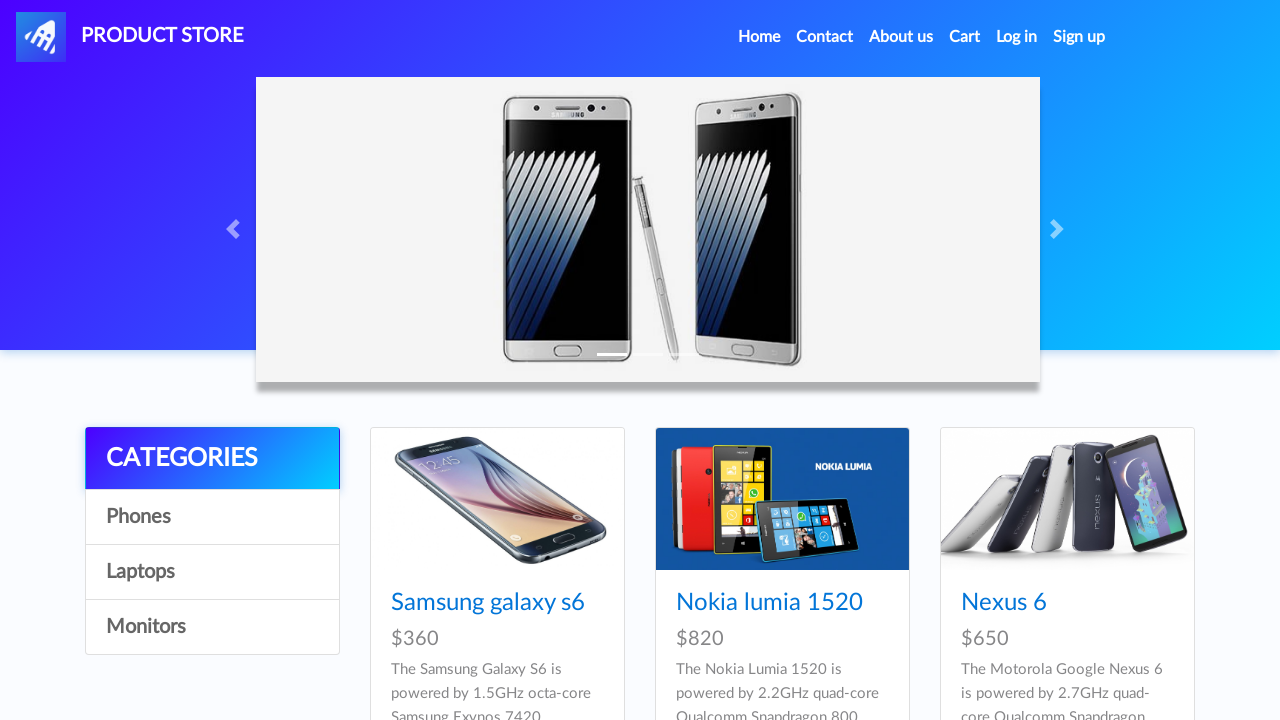

Product 'Samsung galaxy s6' is visible in Phones category
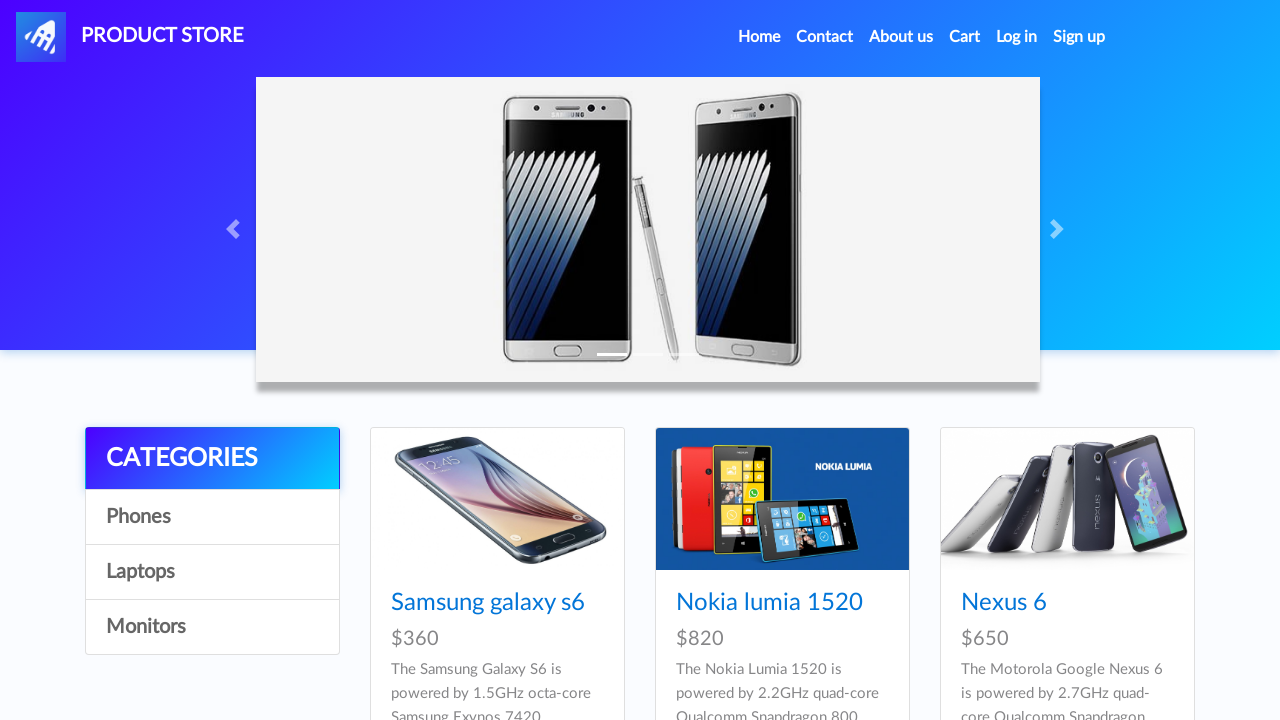

Retrieved price for Samsung galaxy s6: $360
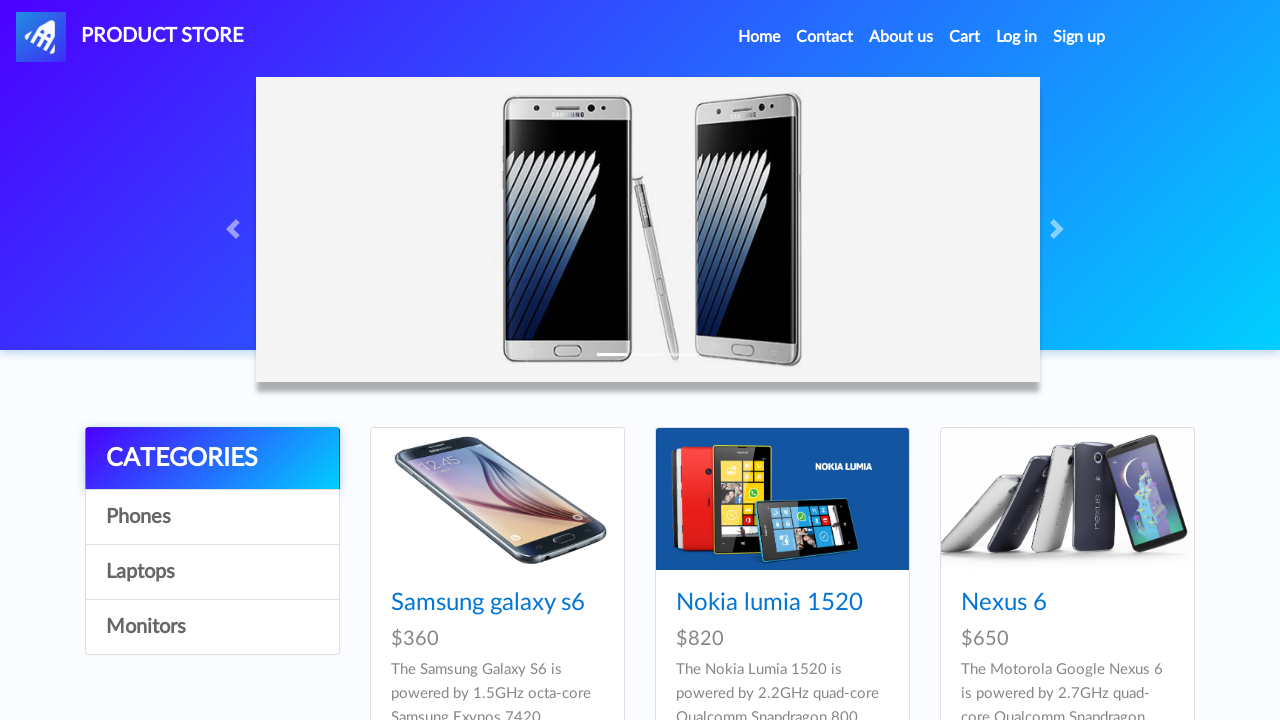

Navigated to Demoblaze home page to search for Laptops
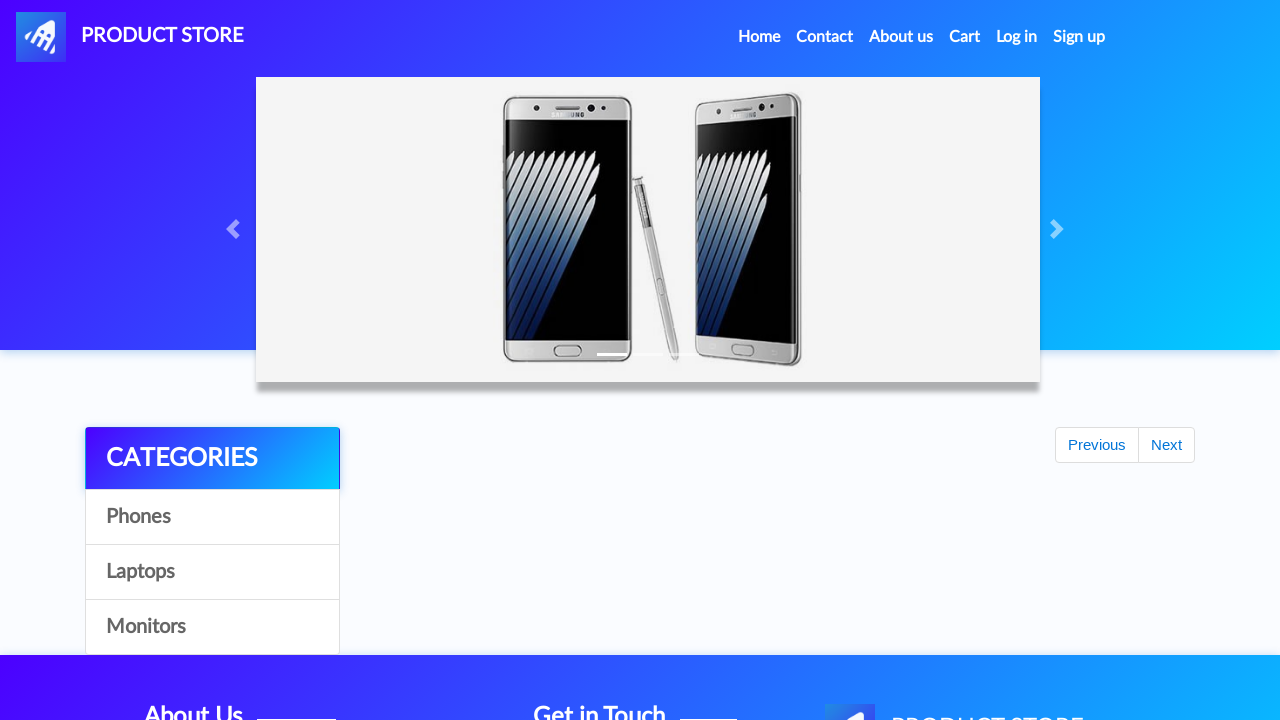

Waited for category navigation to load
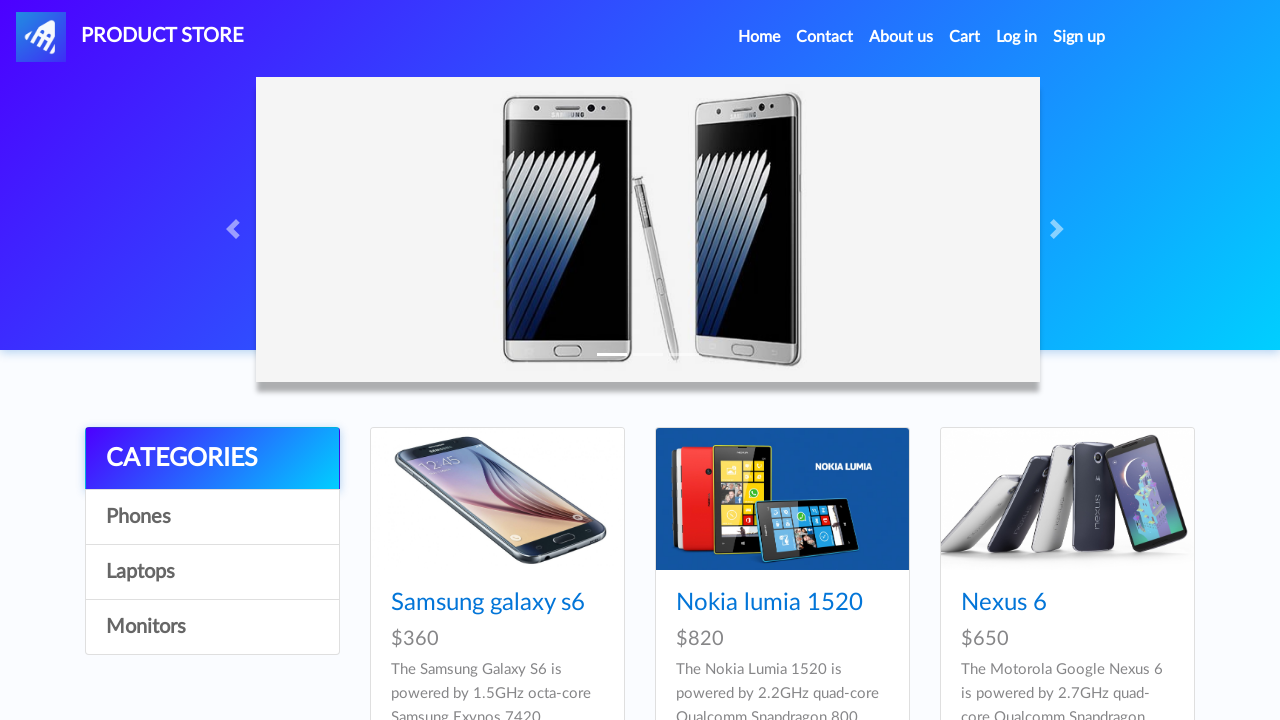

Clicked on Laptops category at (212, 572) on xpath=//a[text()='Laptops']
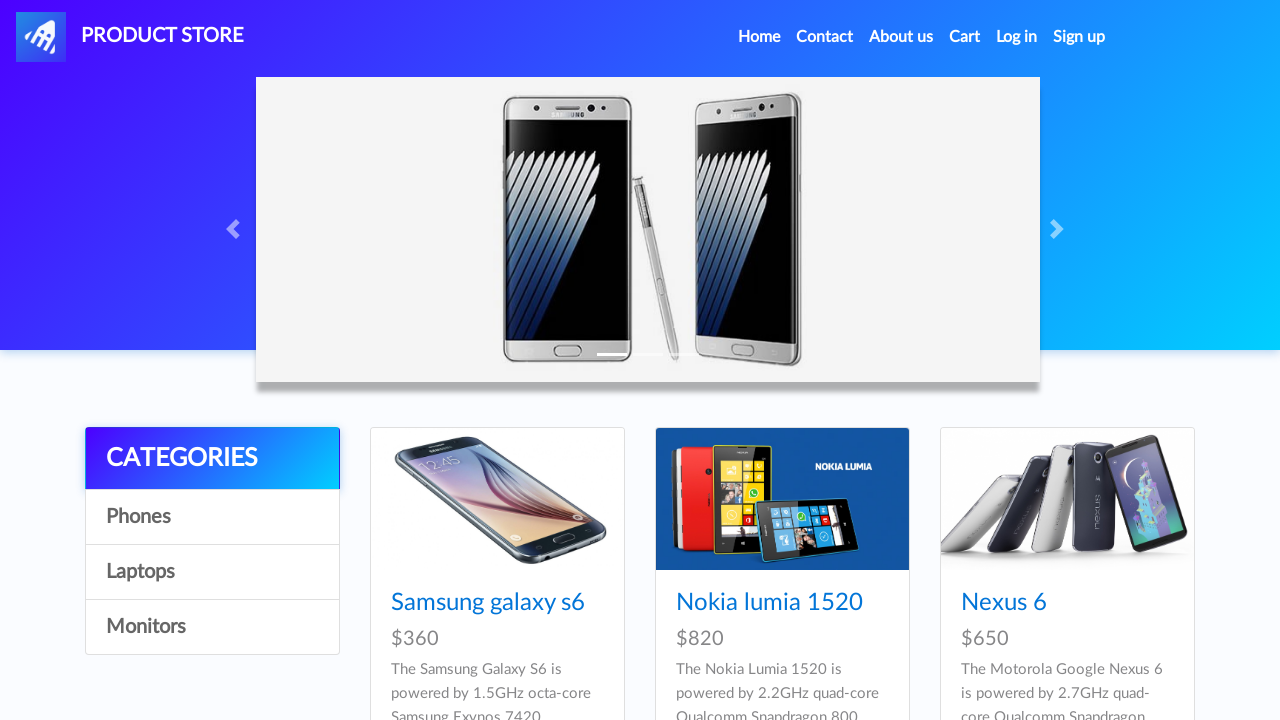

Laptops category page DOM loaded
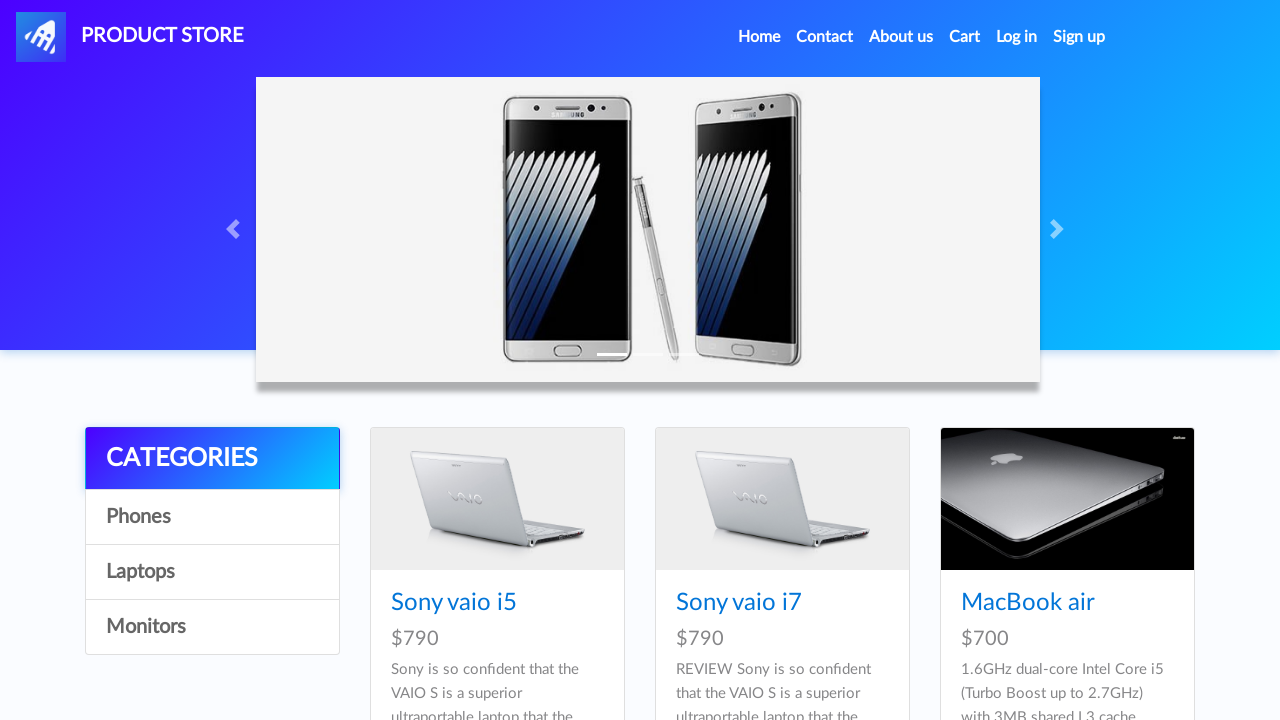

Waited 2 seconds for Laptops products to fully render
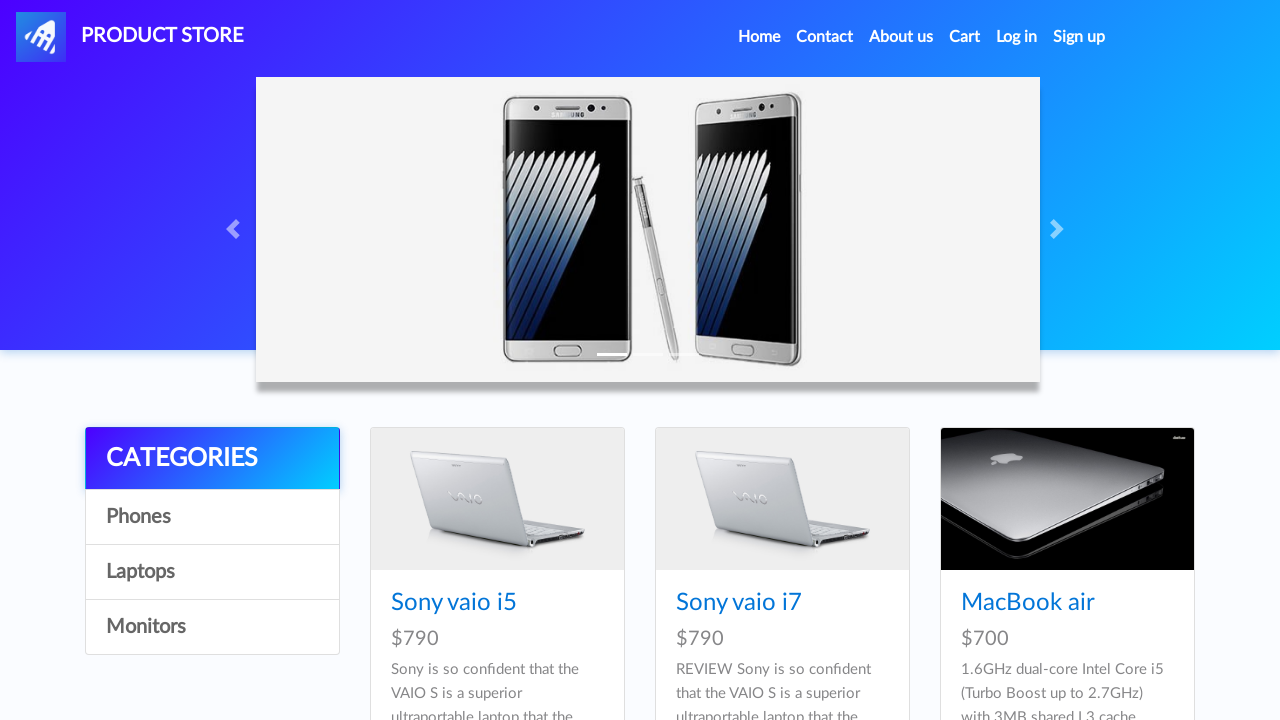

Product 'Sony vaio i5' is visible in Laptops category
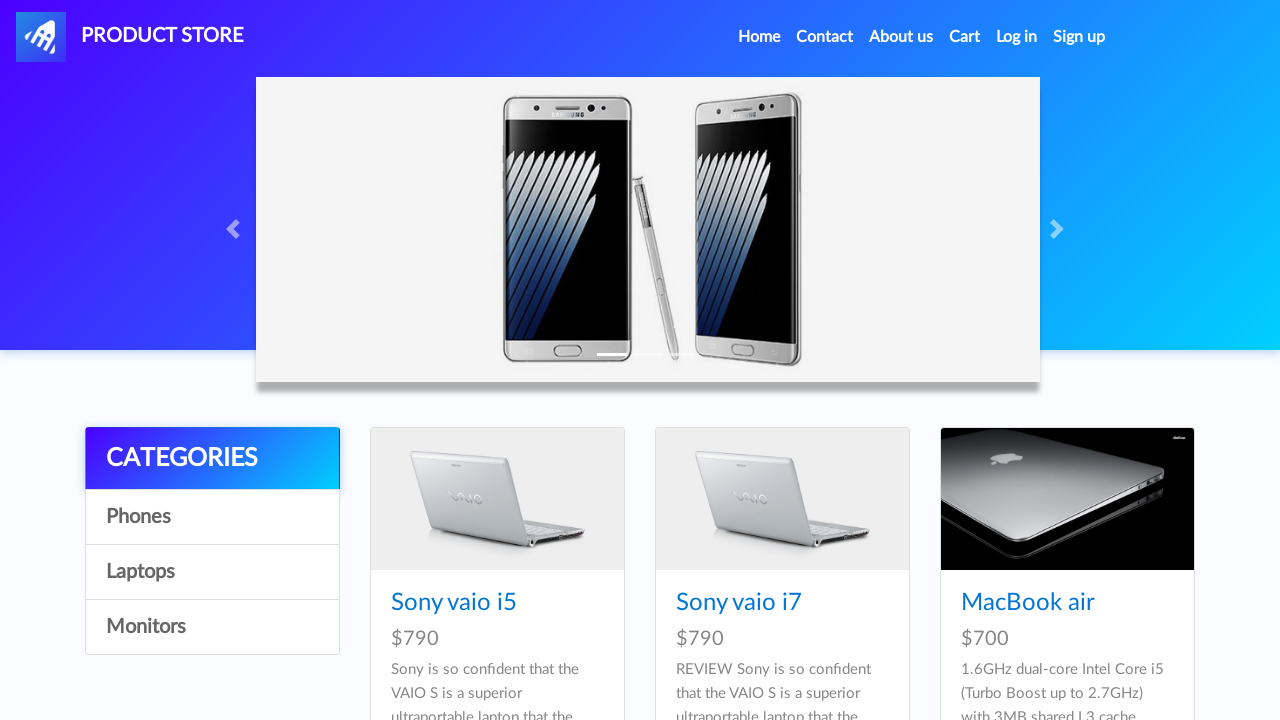

Retrieved price for Sony vaio i5: $790
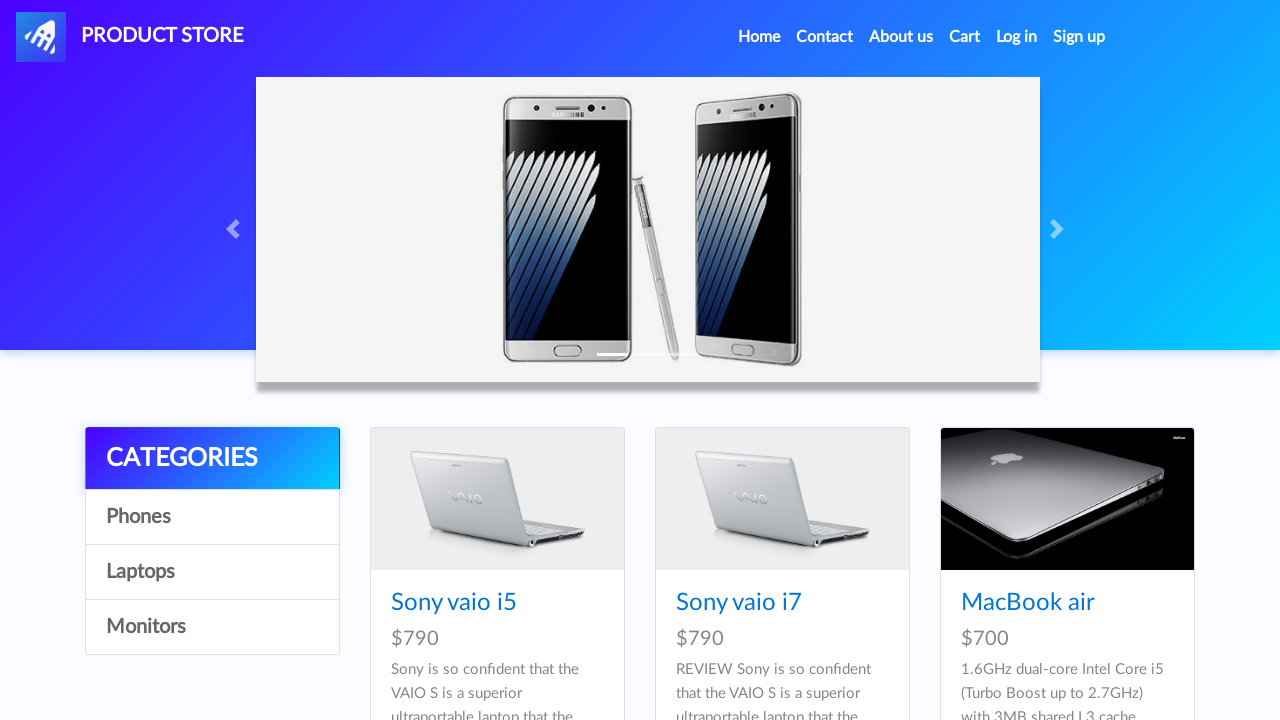

Navigated to Demoblaze home page to search for Monitors
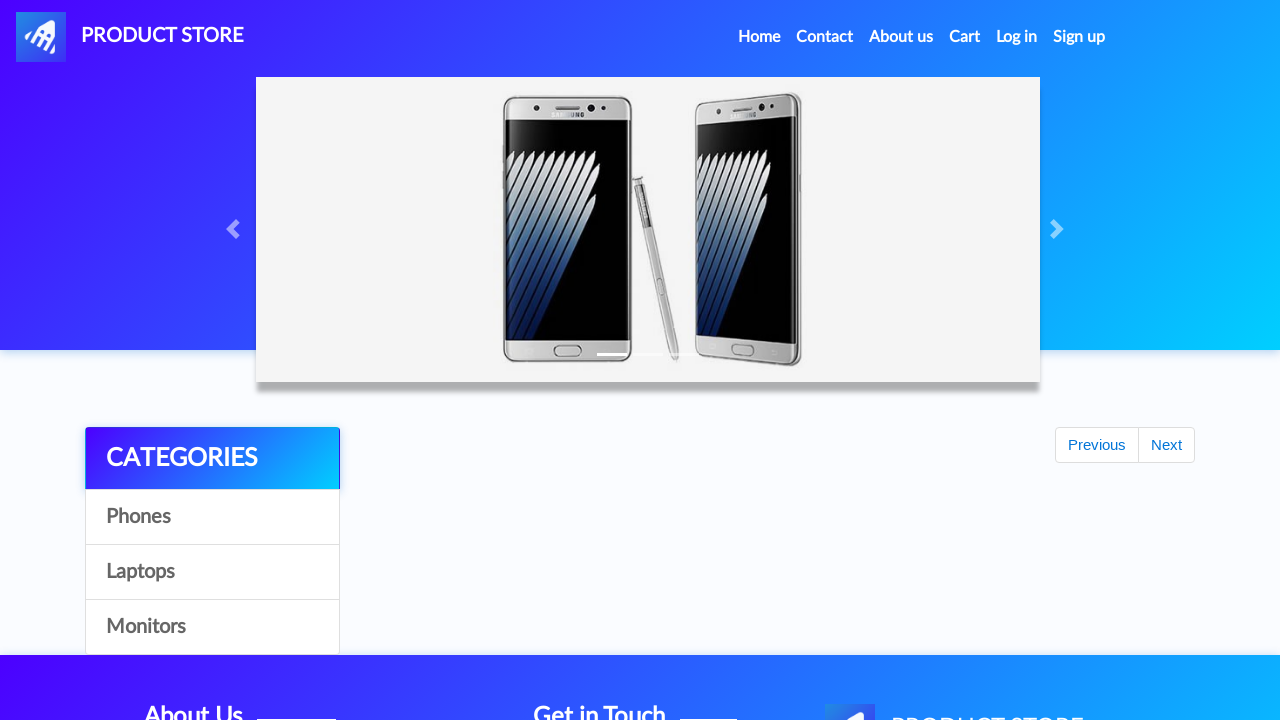

Waited for category navigation to load
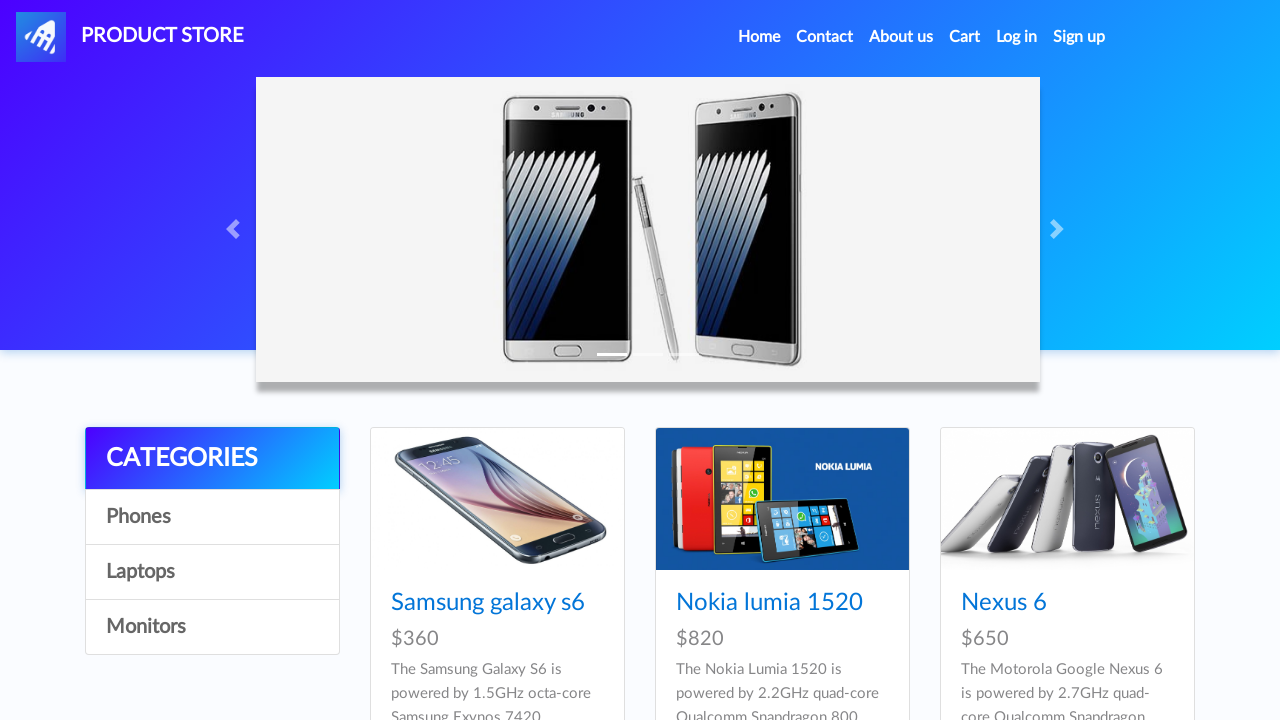

Clicked on Monitors category at (212, 627) on xpath=//a[text()='Monitors']
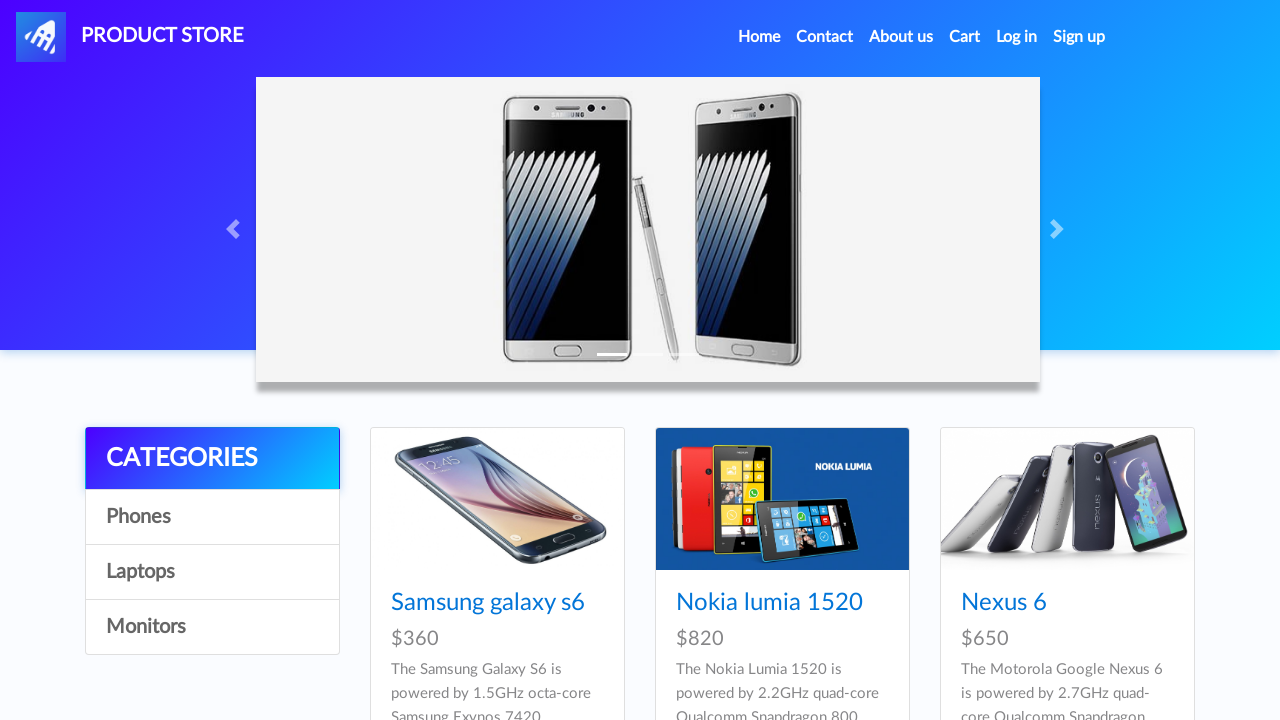

Monitors category page DOM loaded
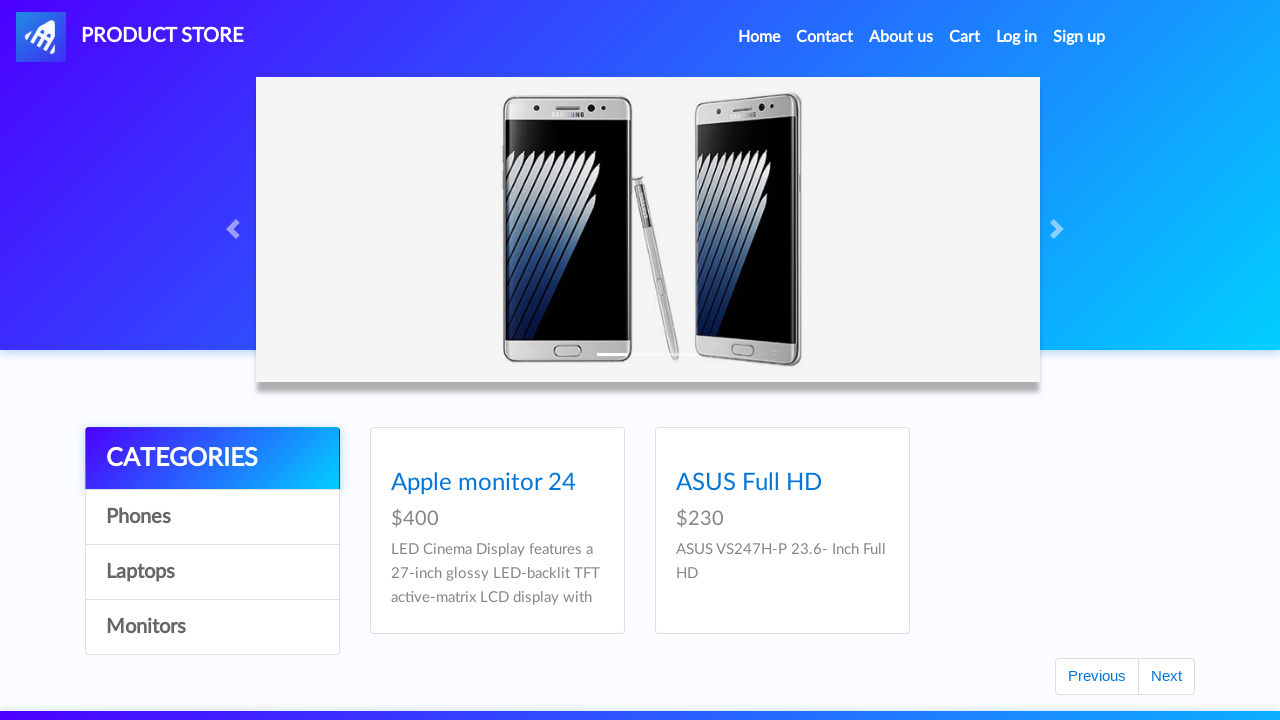

Waited 2 seconds for Monitors products to fully render
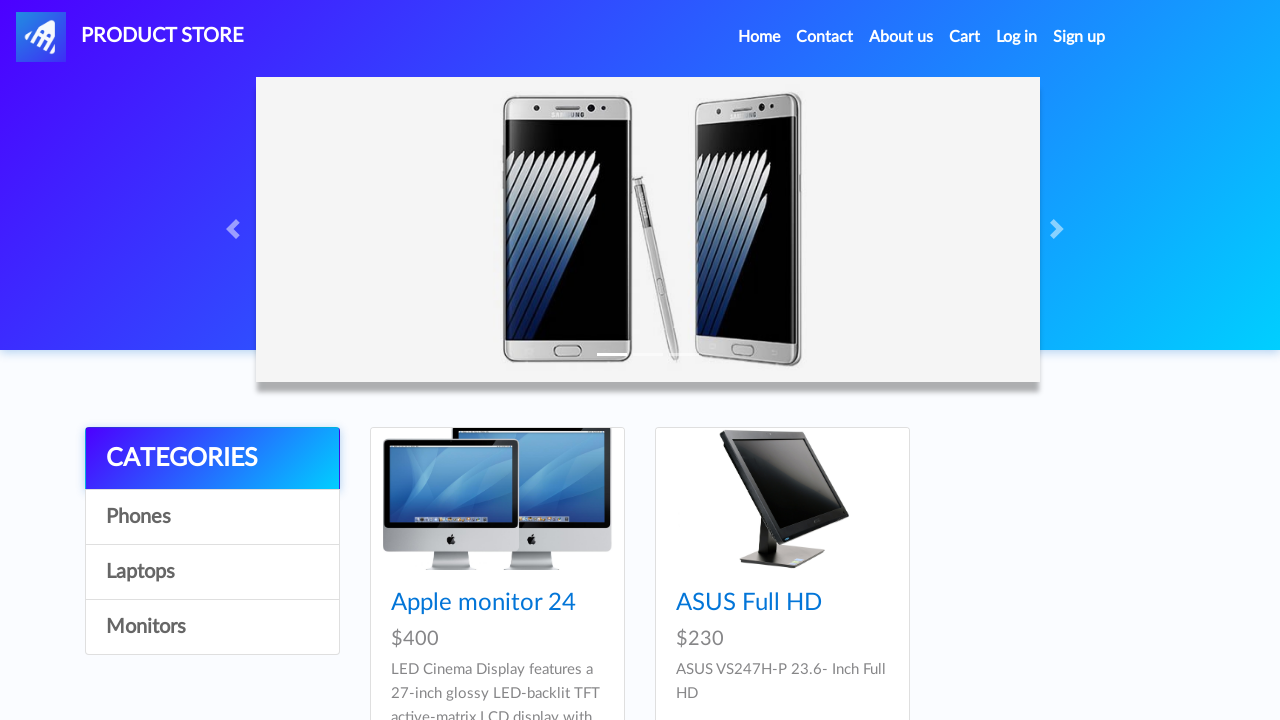

Product 'Apple monitor 24' is visible in Monitors category
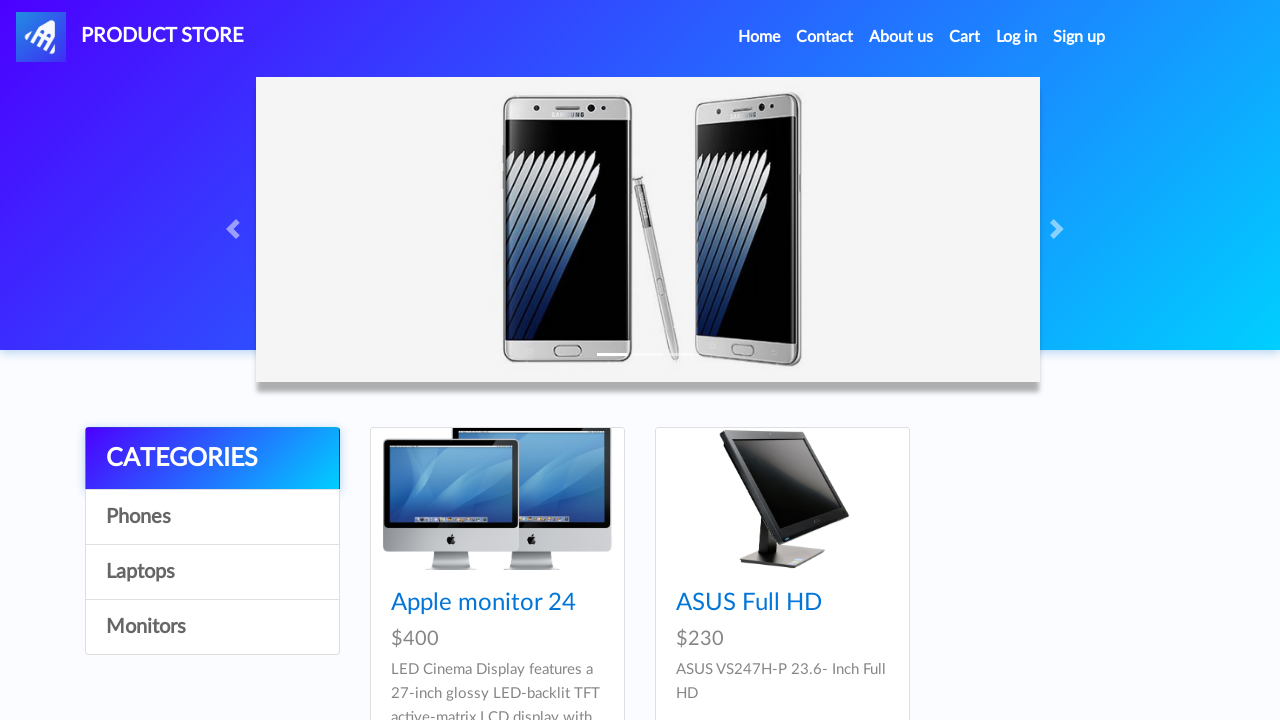

Retrieved price for Apple monitor 24: $400
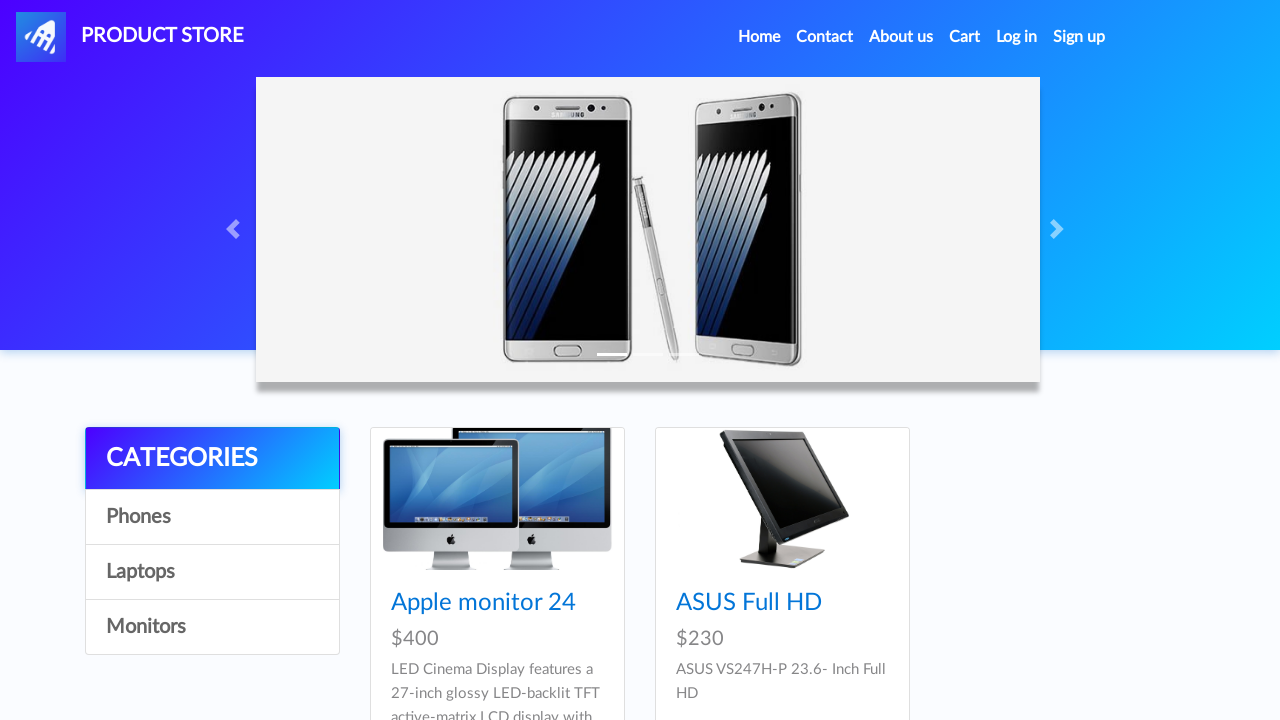

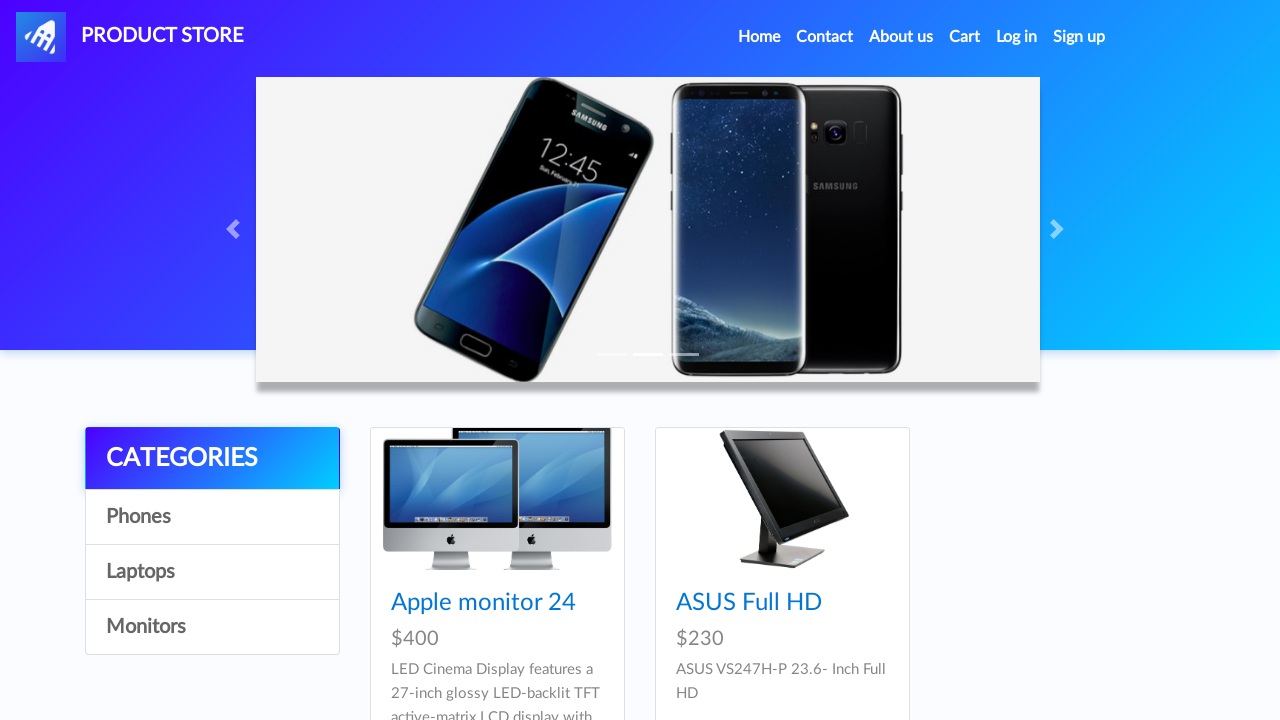